Tests selecting an option from a dropdown using Selenium's Select helper class to select by visible text, then verifies the selection.

Starting URL: https://the-internet.herokuapp.com/dropdown

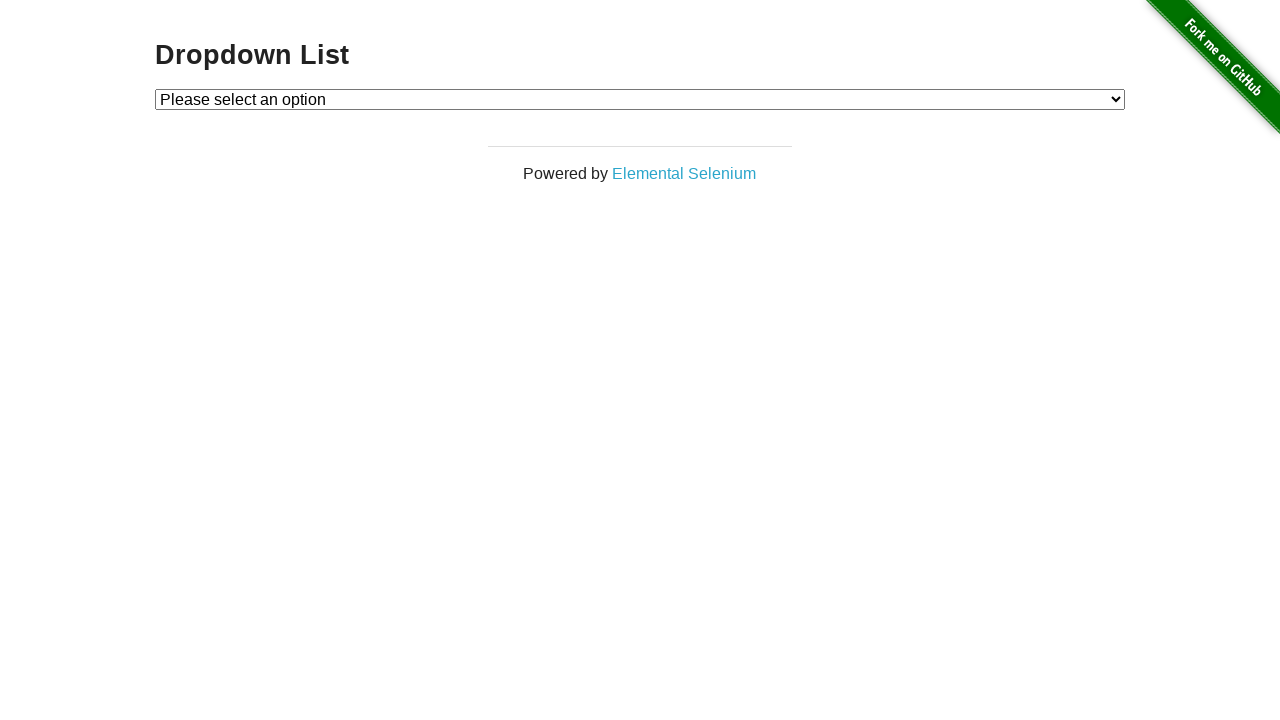

Waited for dropdown element to be present
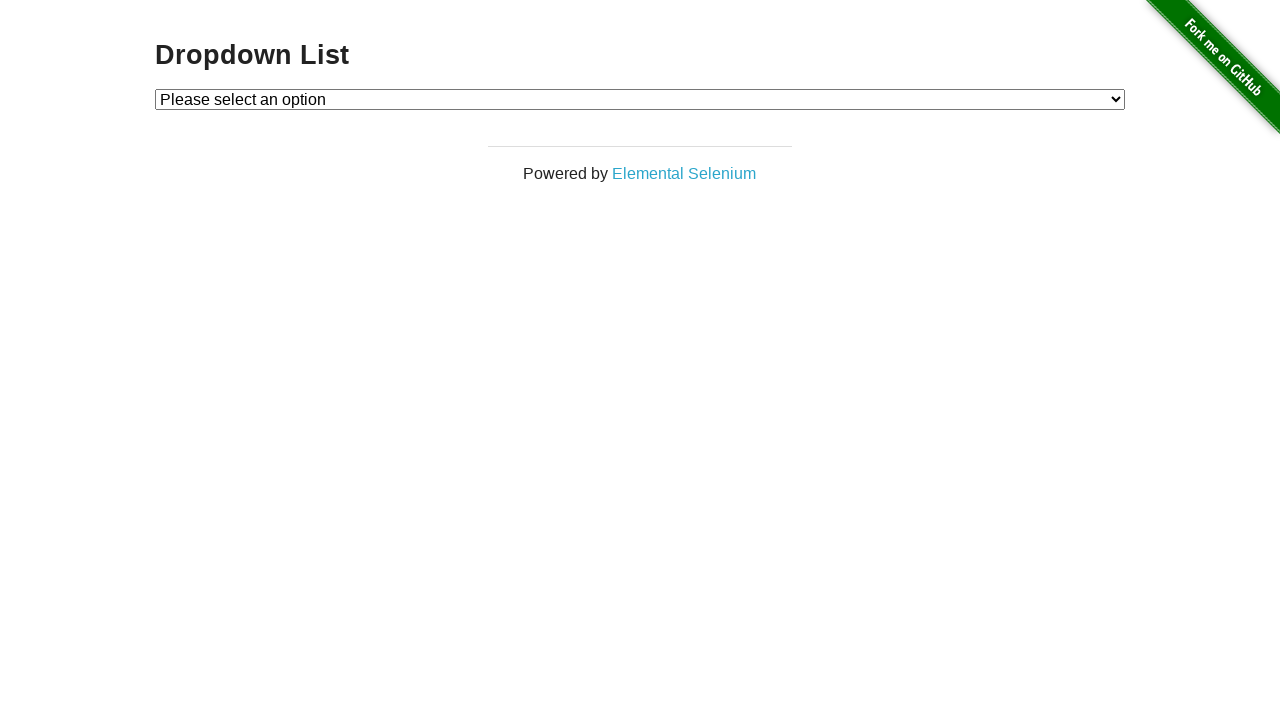

Selected 'Option 1' from dropdown by visible text on #dropdown
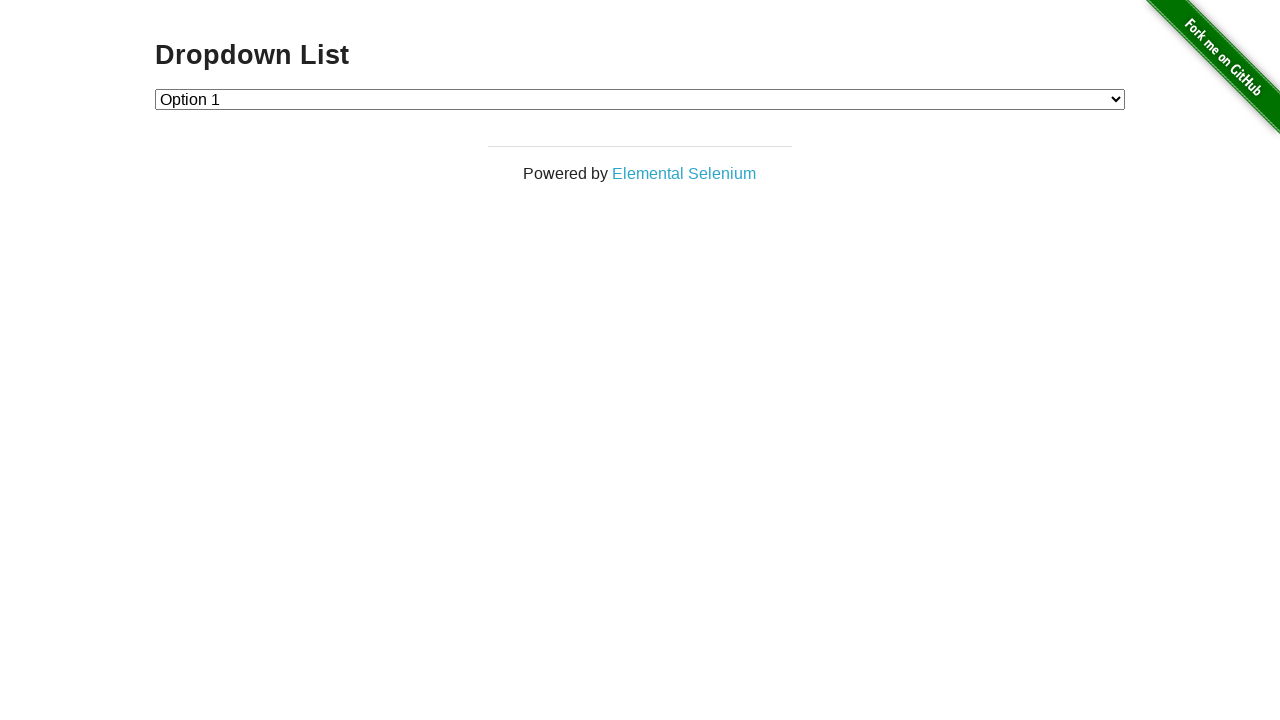

Retrieved text content of selected dropdown option
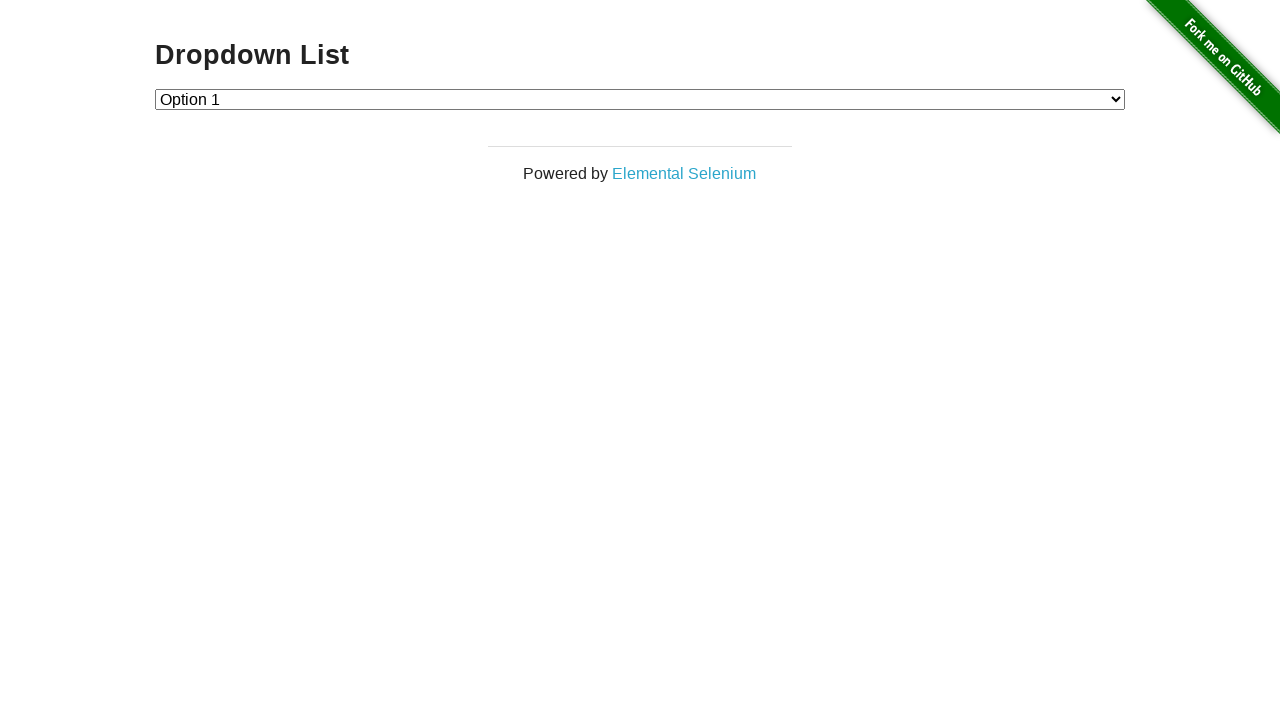

Verified that 'Option 1' was correctly selected
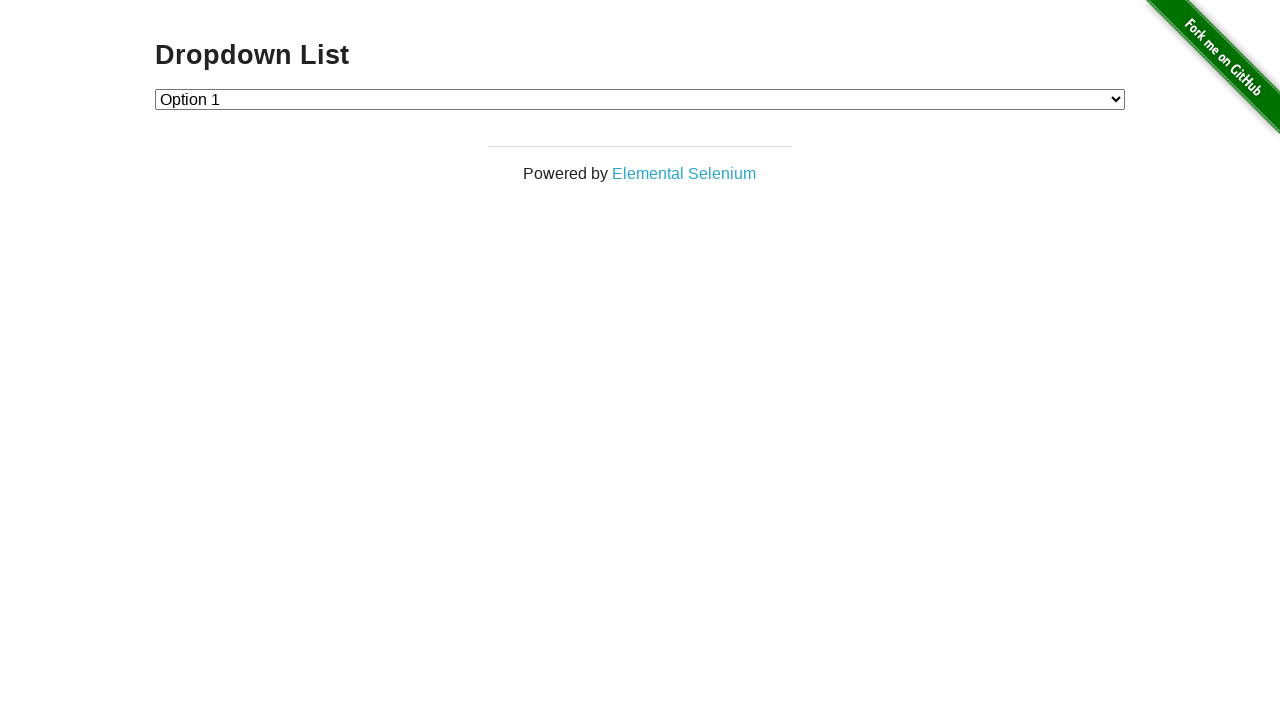

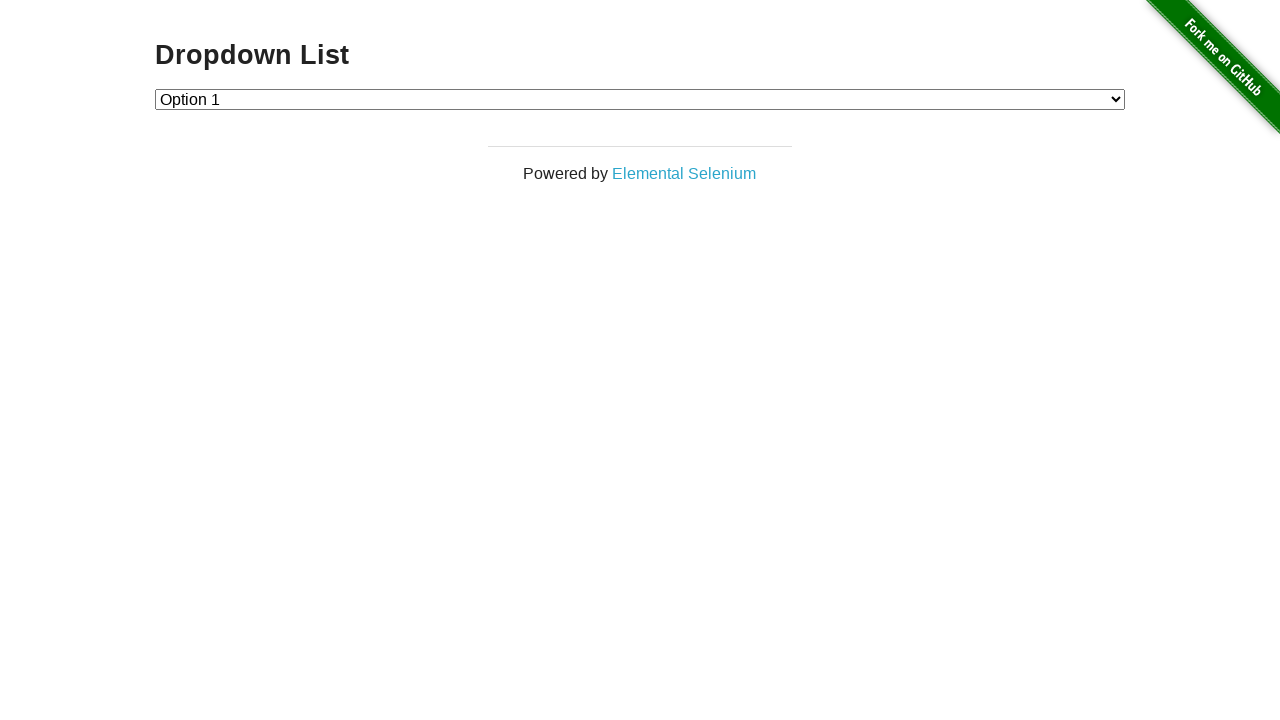